Tests the Catalog listing by verifying there are exactly 3 cat items in the list

Starting URL: https://cs1632.appspot.com/

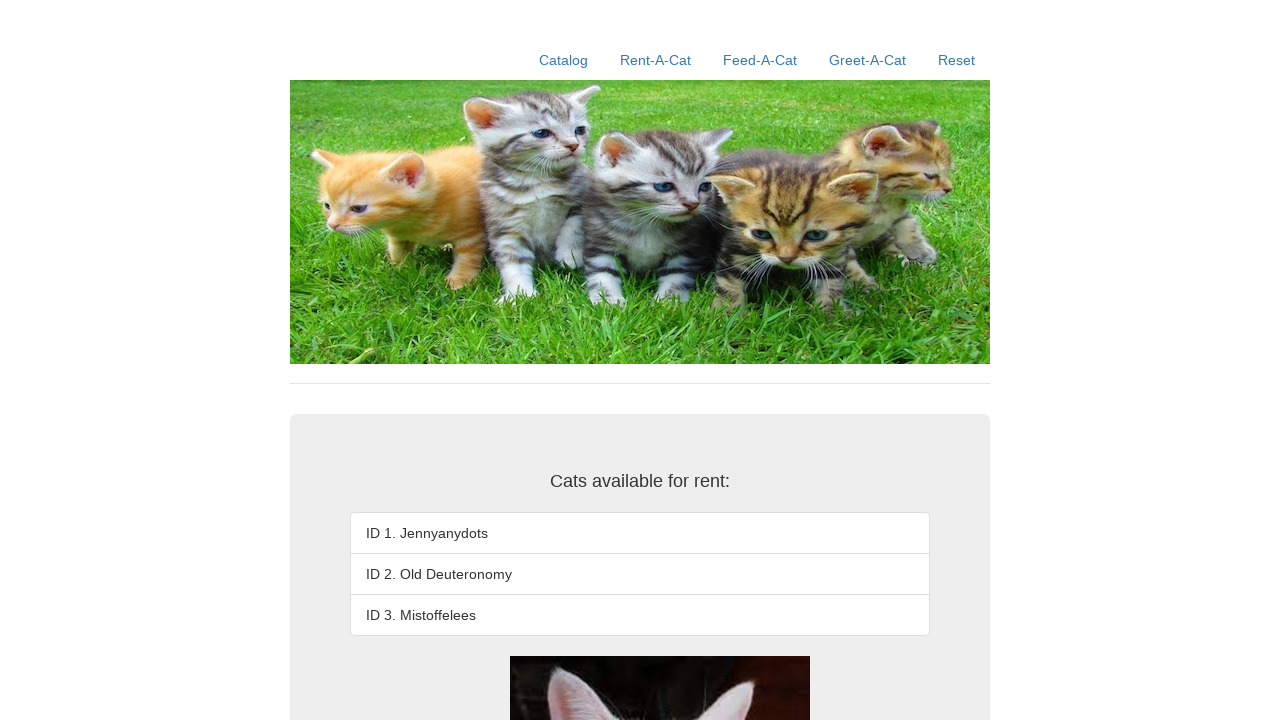

Clicked Catalog link at (564, 60) on a:has-text('Catalog')
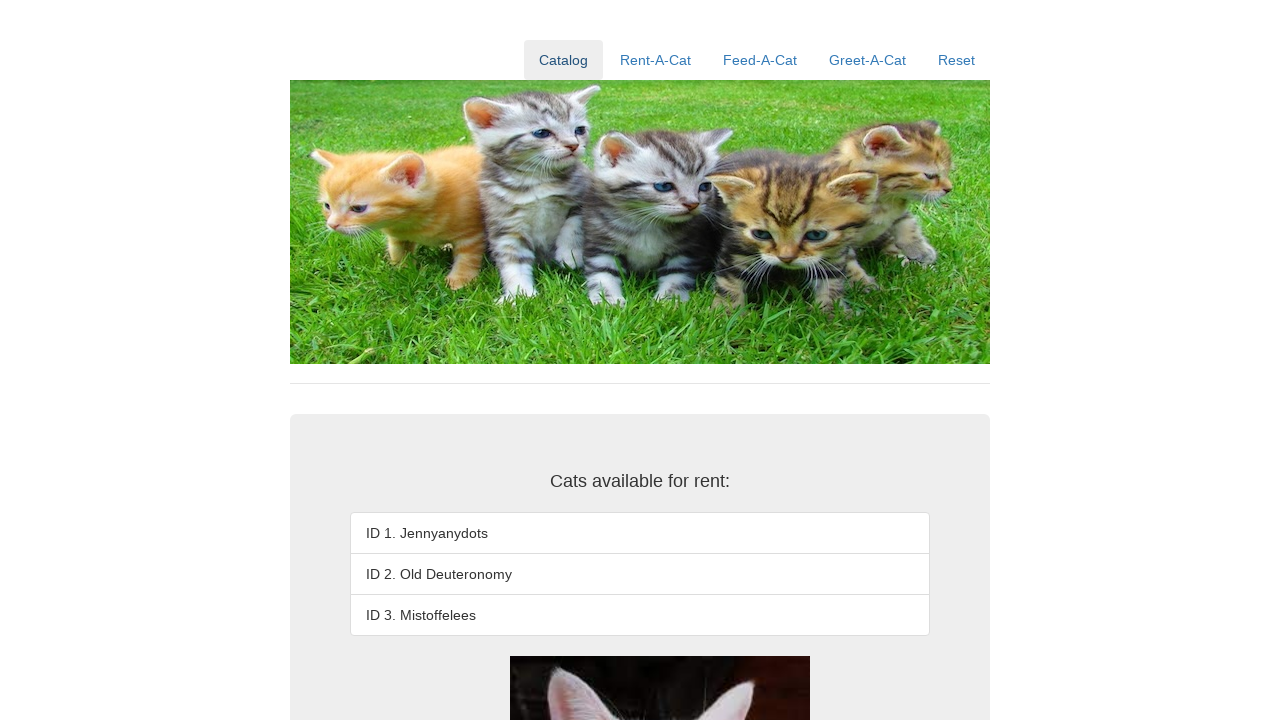

Waited for third catalog item to load
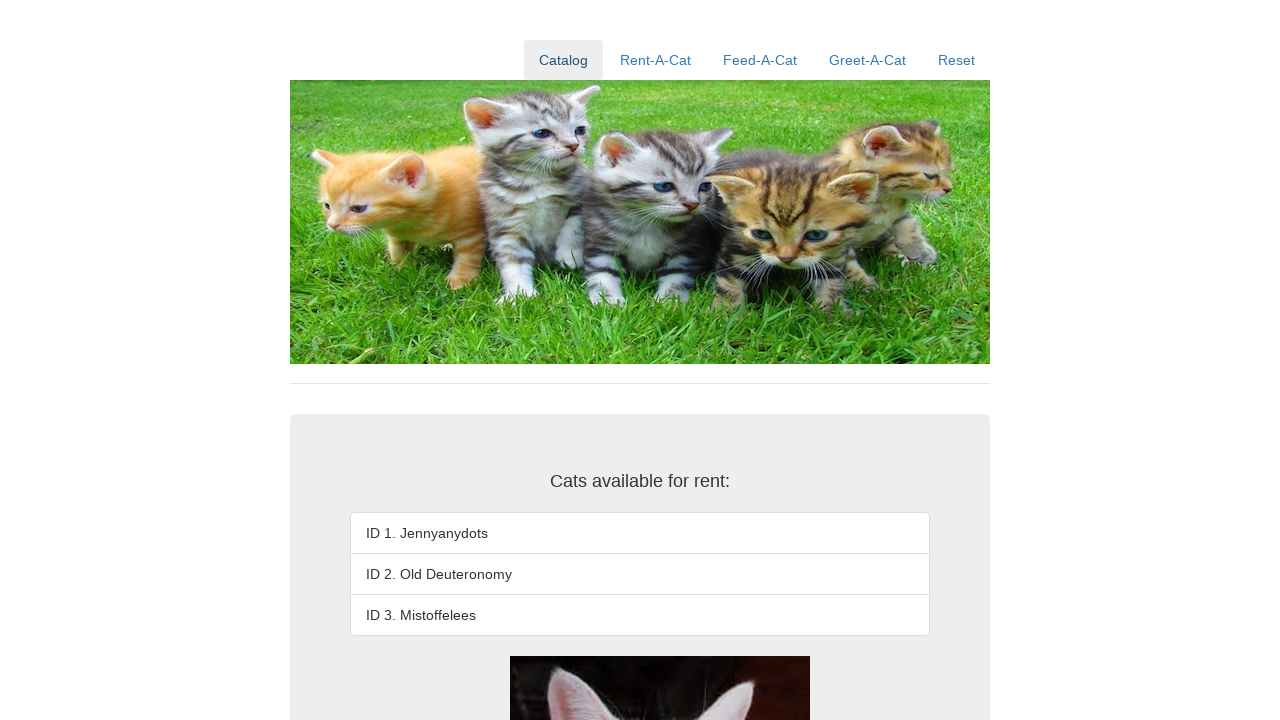

Verified third catalog item exists (count > 0)
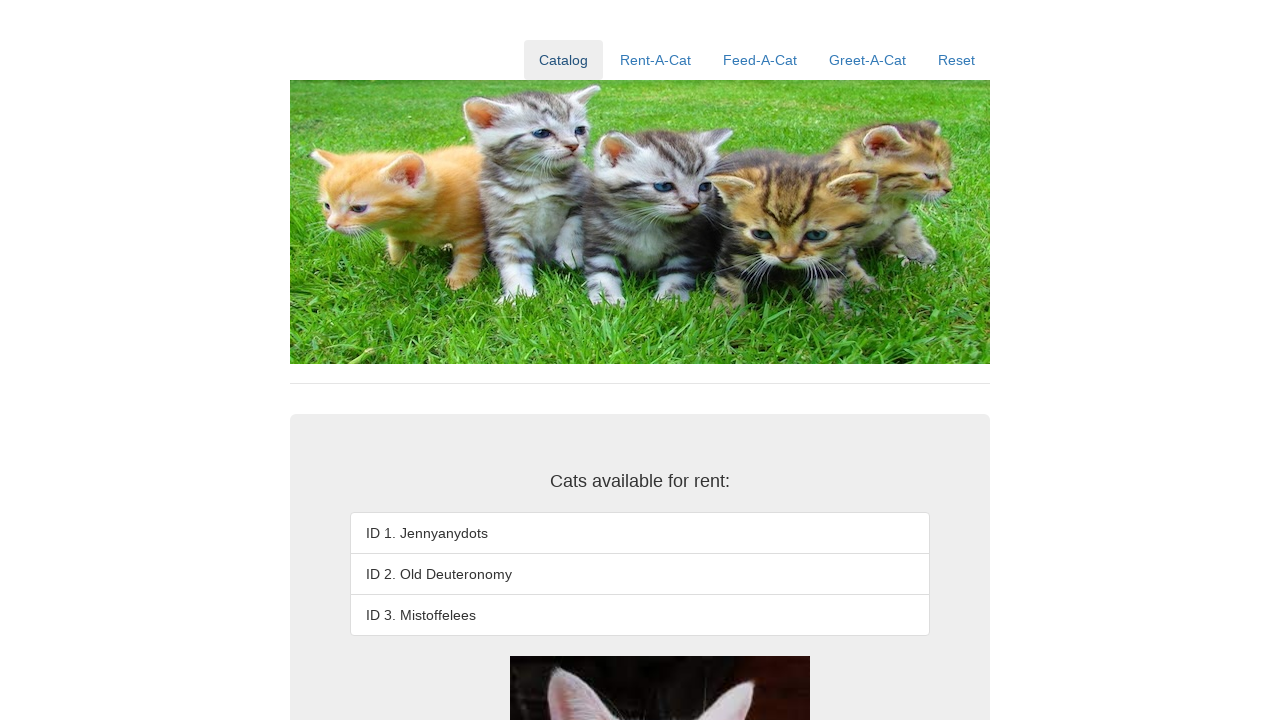

Verified fourth catalog item does not exist (count == 0)
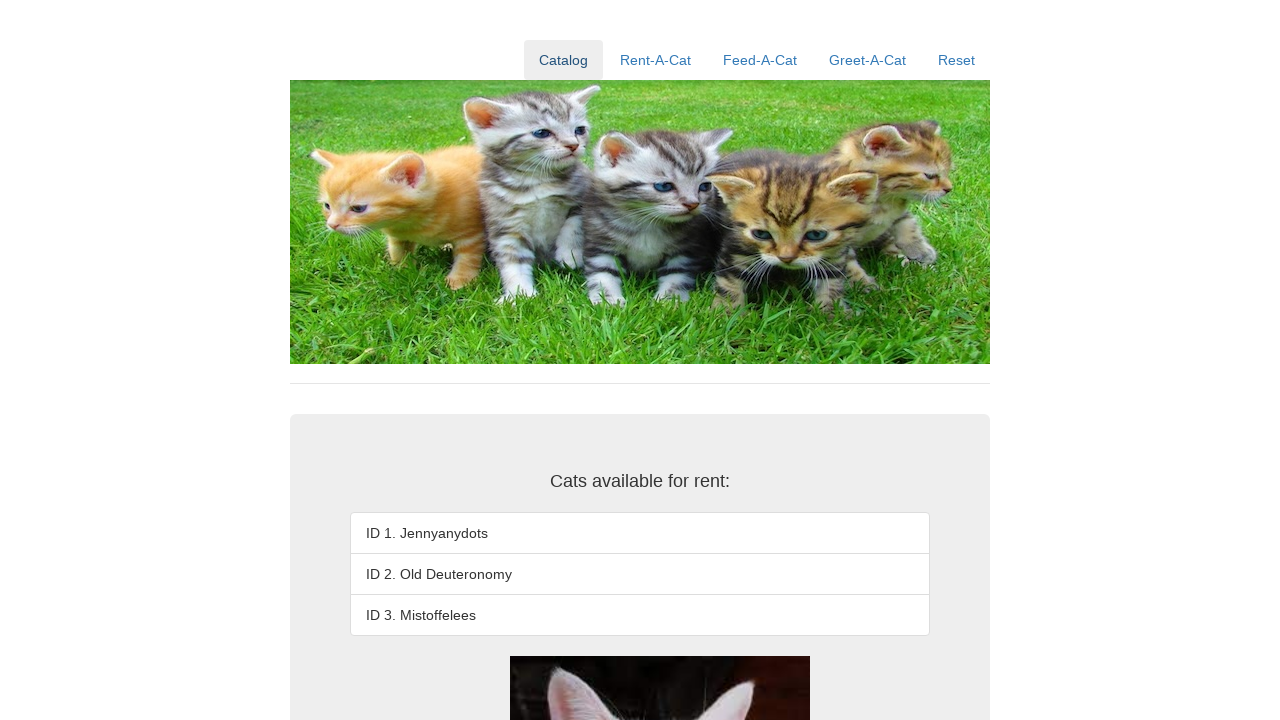

Verified third catalog item text is 'ID 3. Mistoffelees'
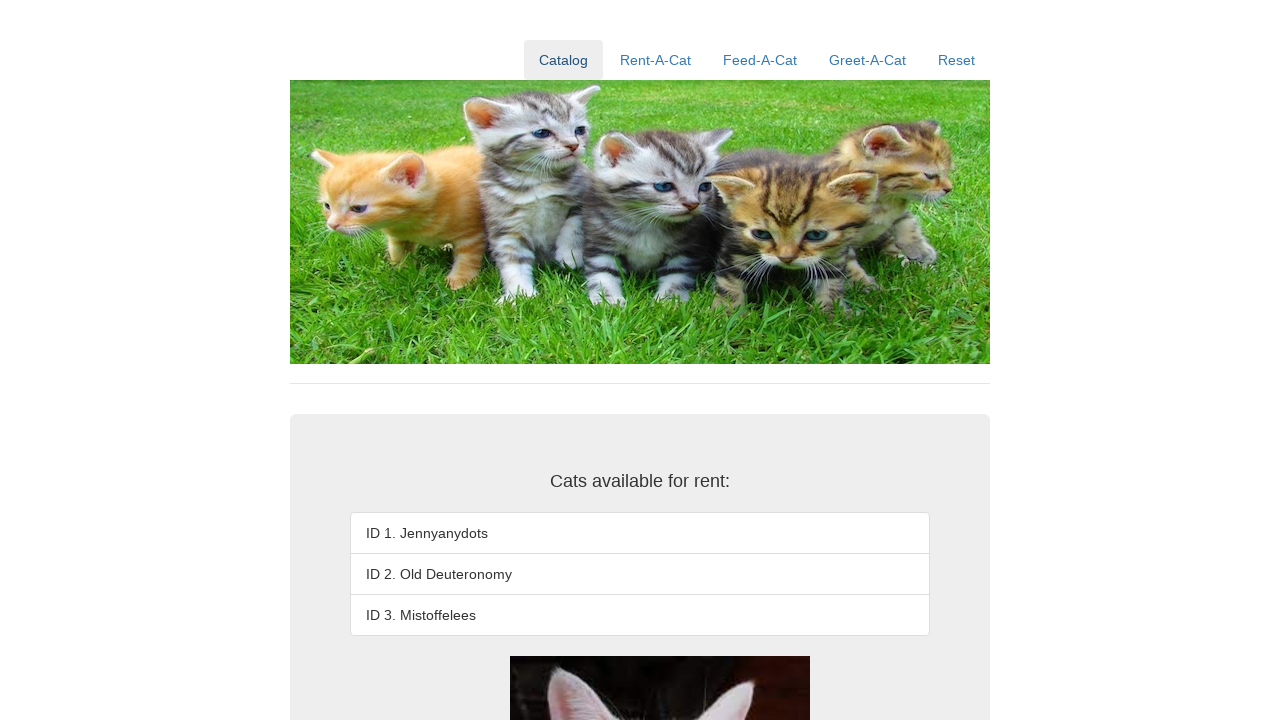

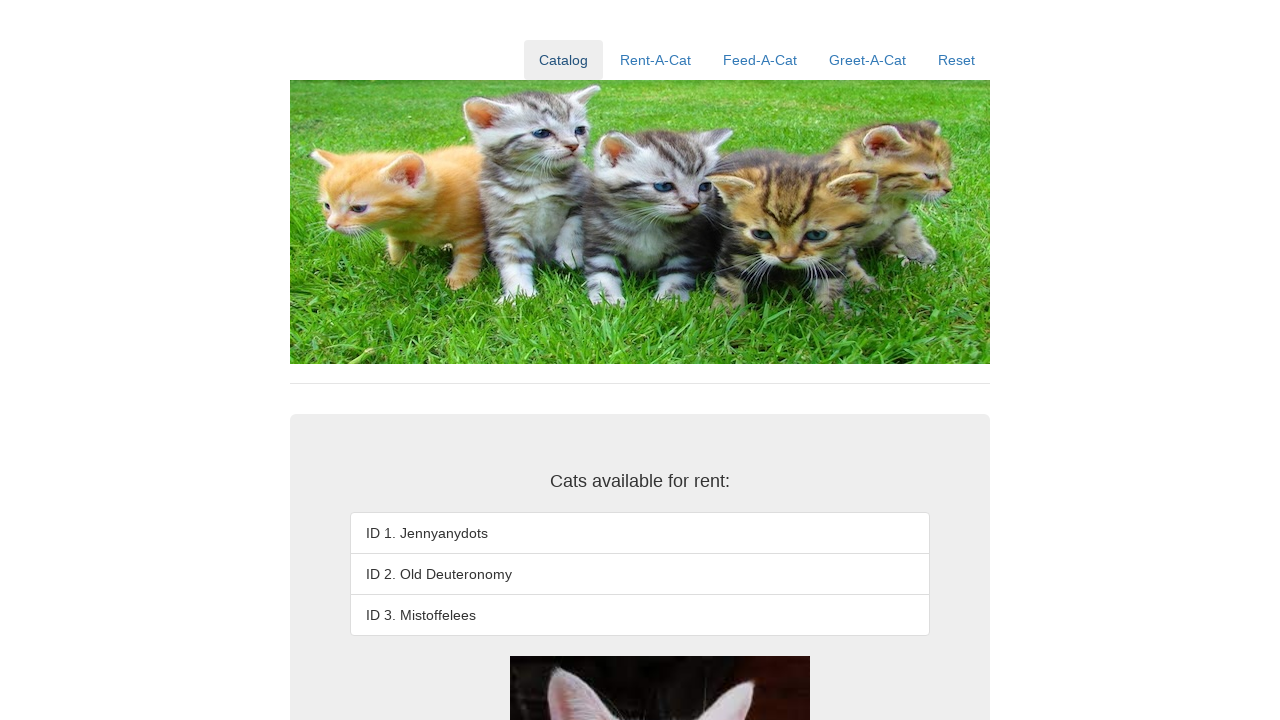